Tests dynamic loading functionality with implicit wait override by clicking Start and waiting for Hello World text

Starting URL: http://the-internet.herokuapp.com/dynamic_loading/2

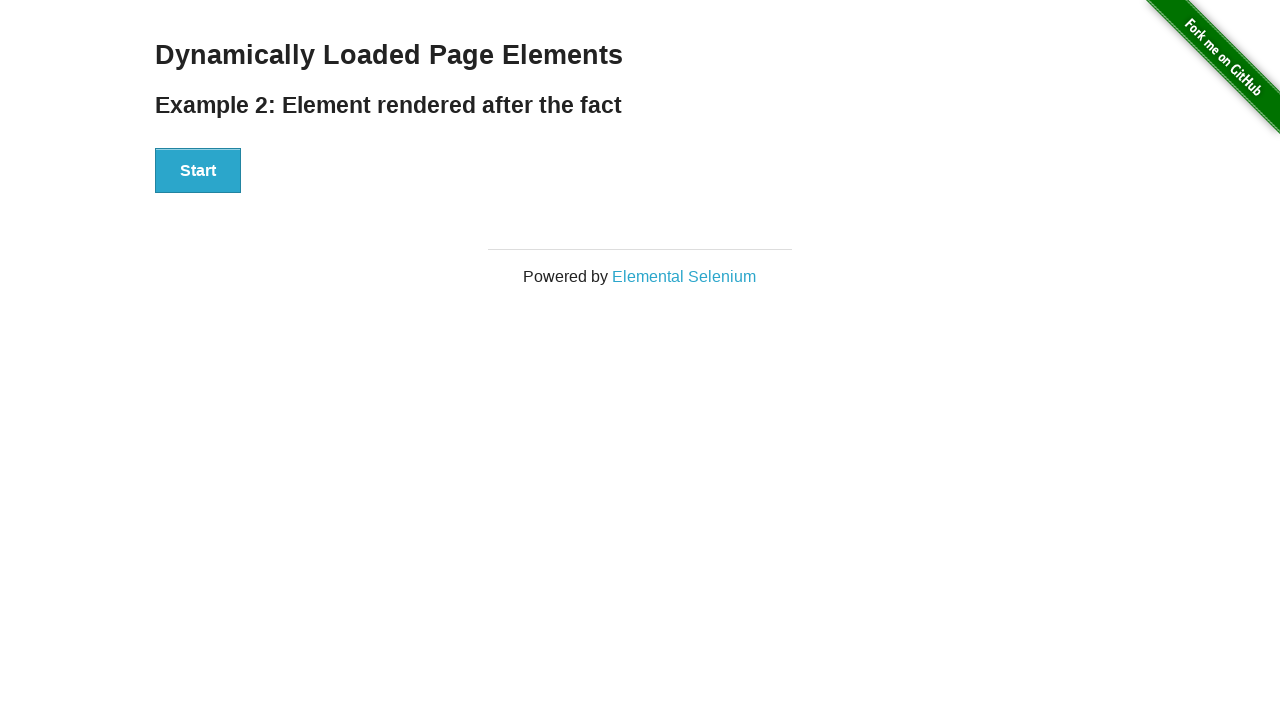

Start button is visible
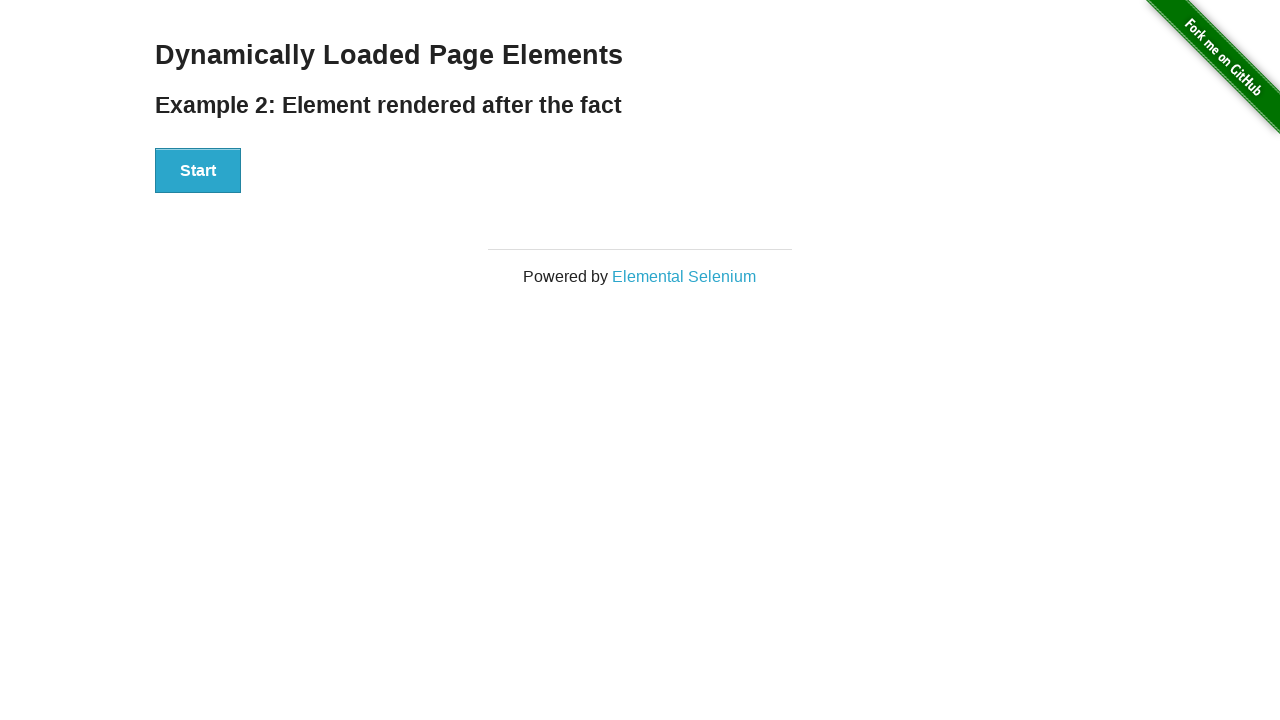

Clicked the Start button at (198, 171) on xpath=//button[text()='Start']
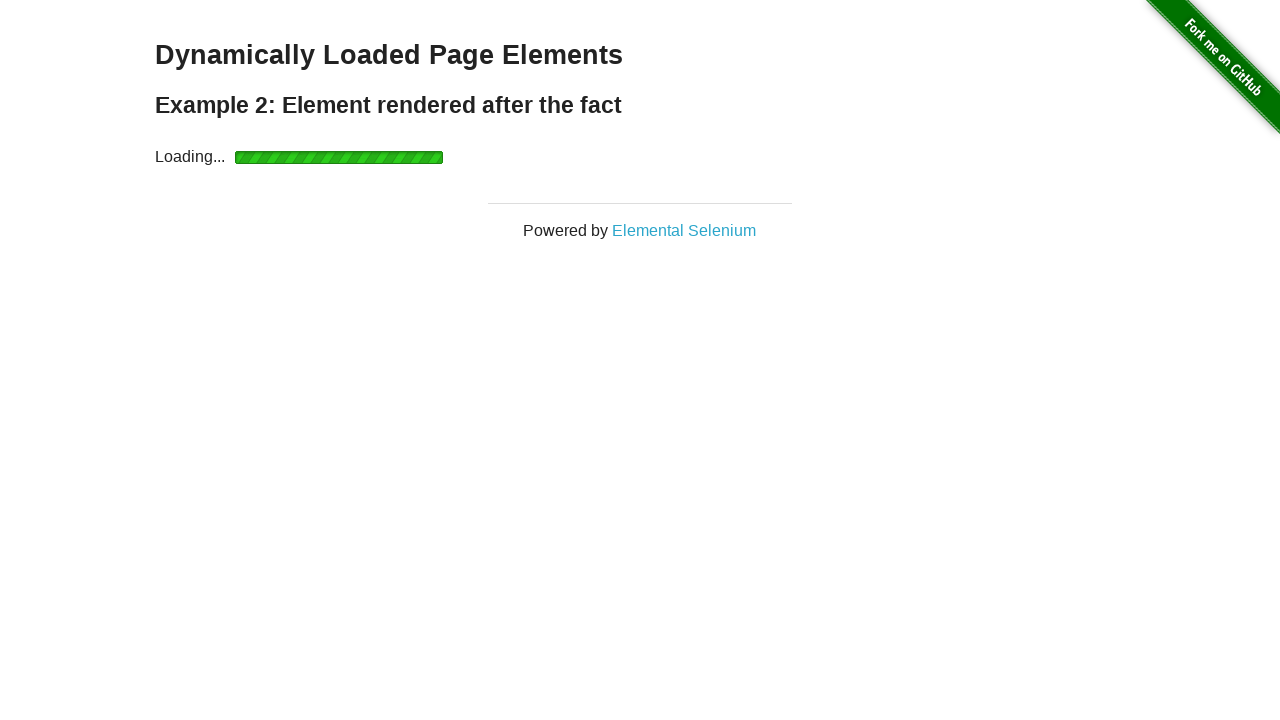

Hello World! text appeared after implicit wait override
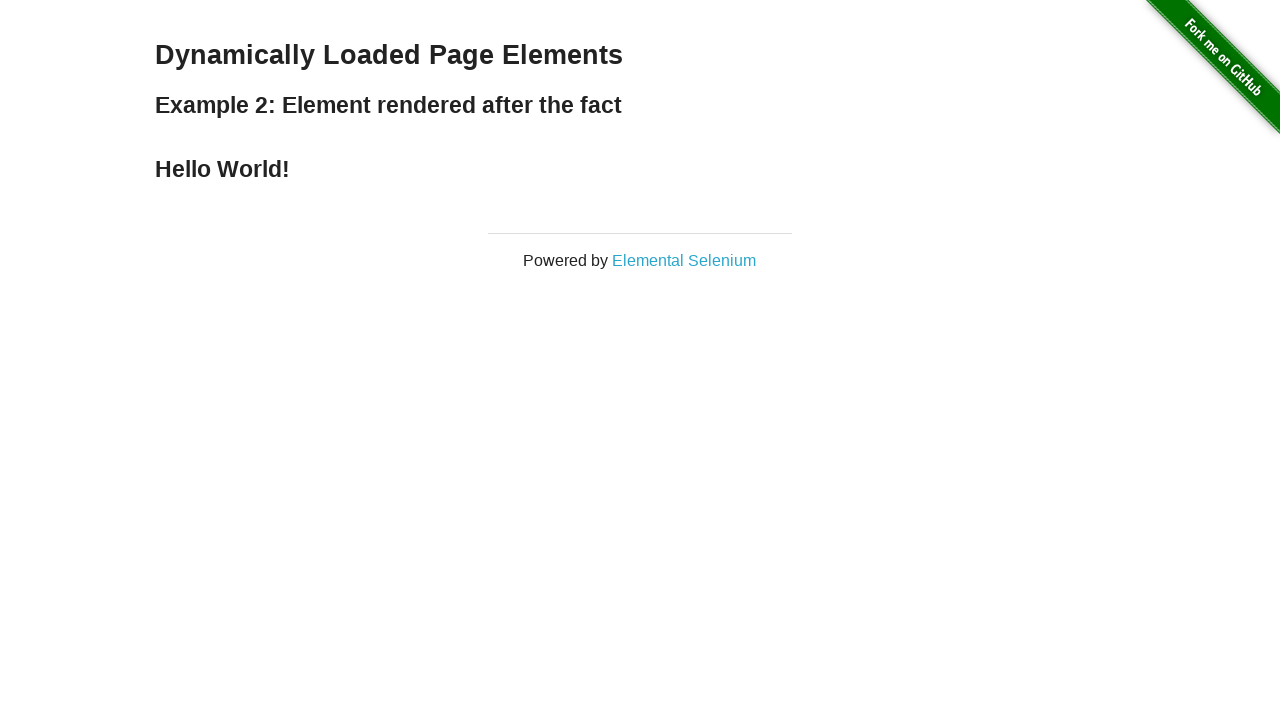

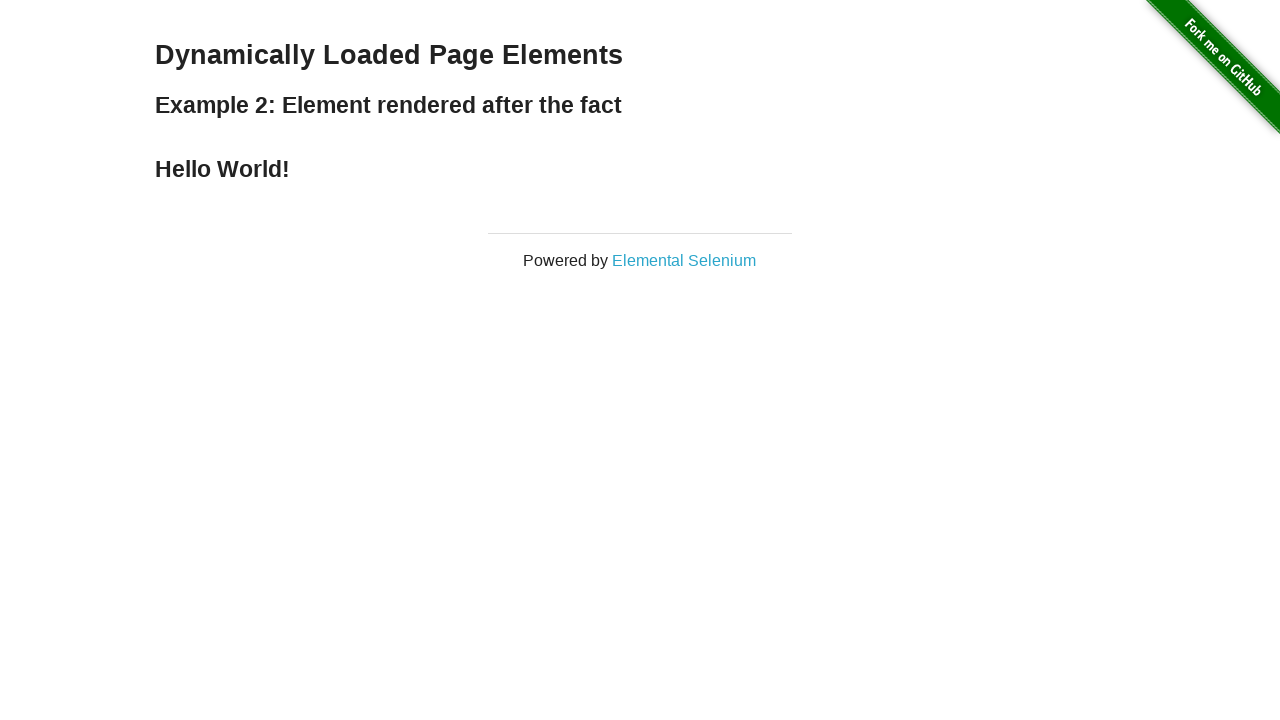